Navigates to ParaBank services page and clicks the register button to go to the registration page

Starting URL: https://parabank.parasoft.com/parabank/services.htm

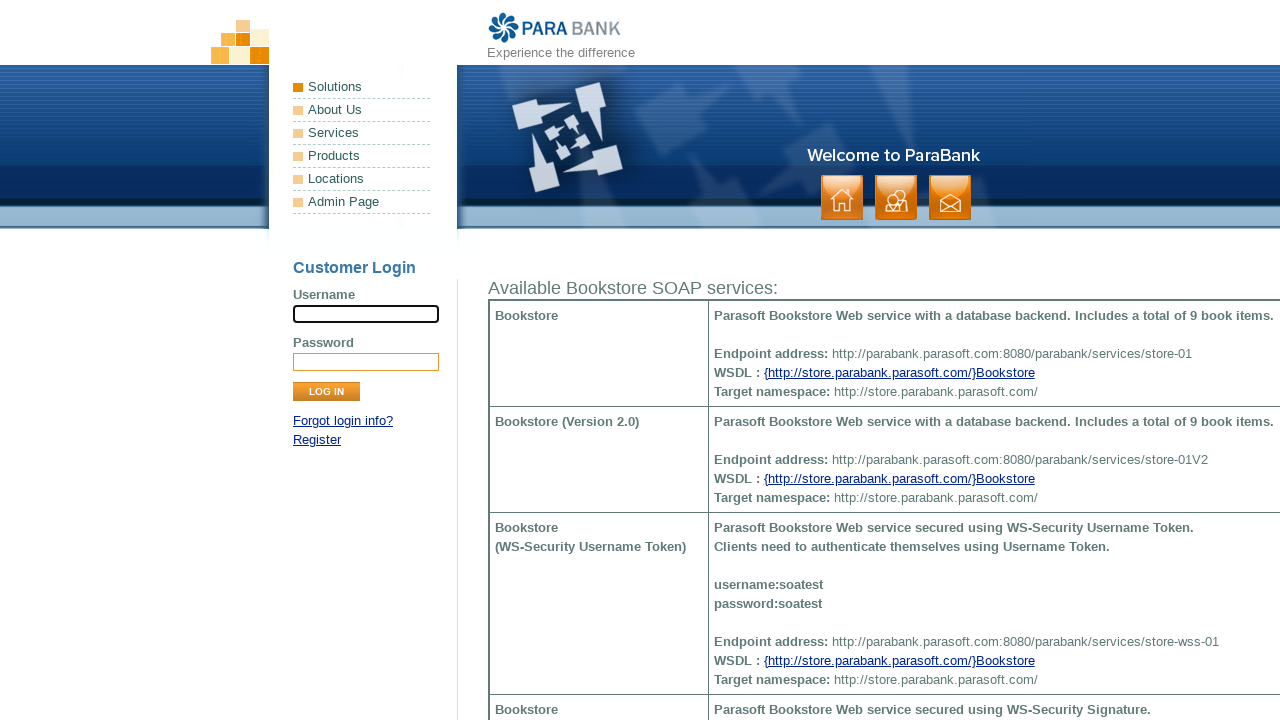

Navigated to ParaBank services page
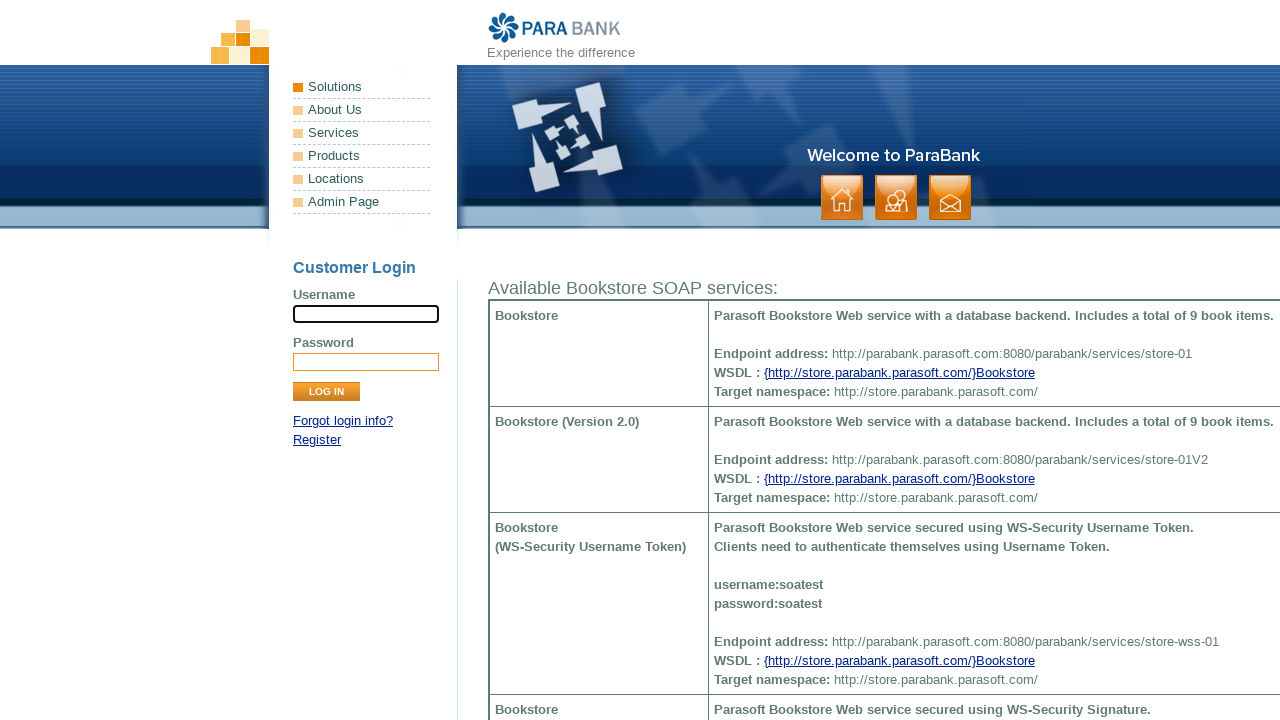

Clicked register button to navigate to registration page at (317, 440) on [href='register.htm']
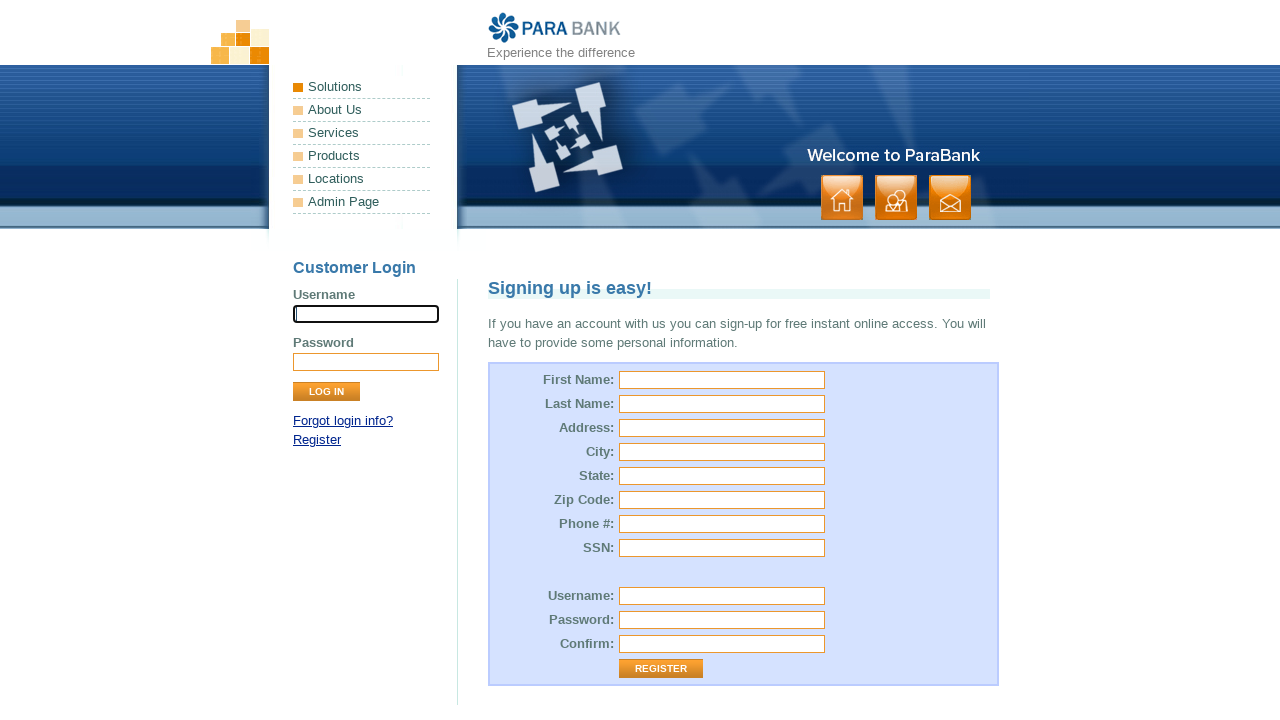

Registration page loaded successfully
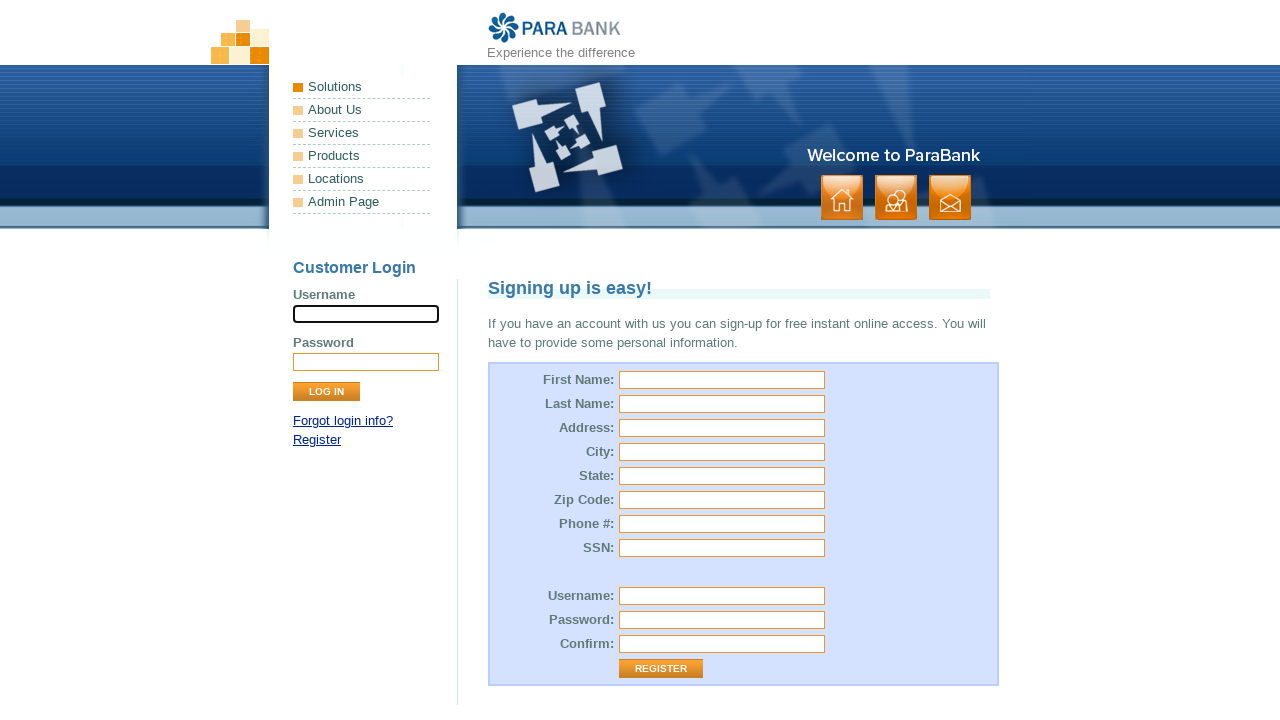

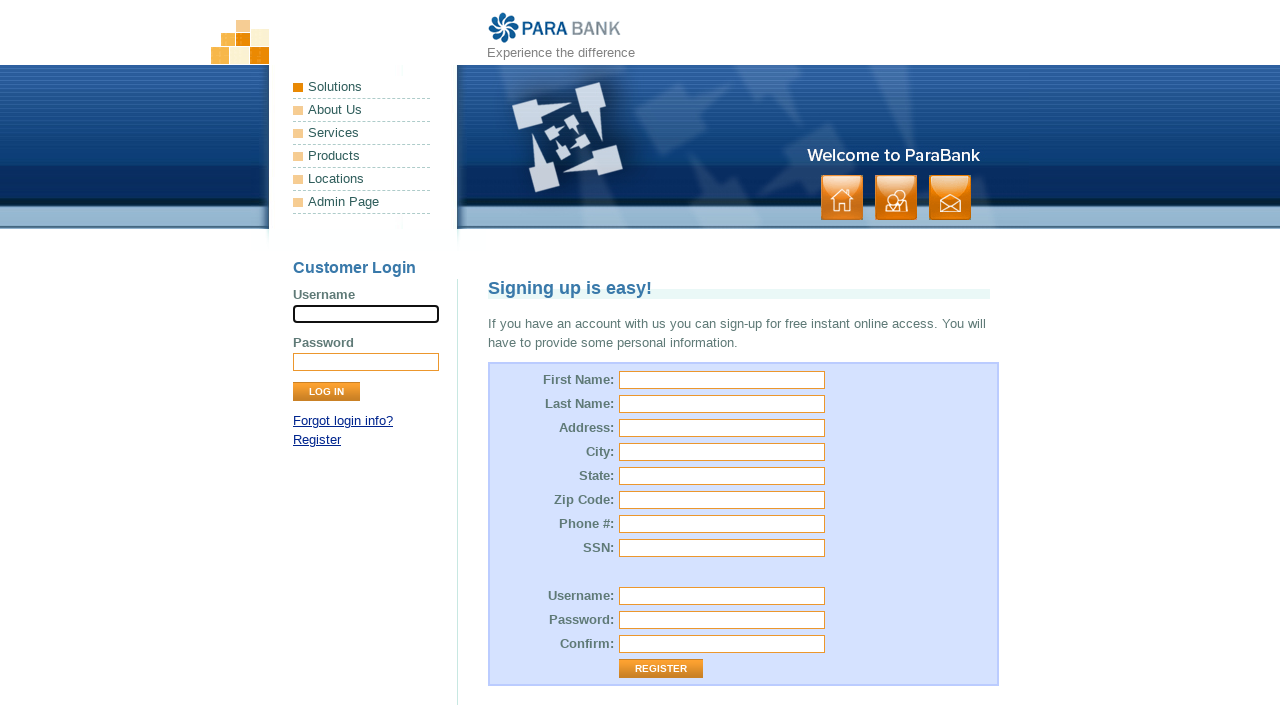